Tests confirm box handling by clicking to trigger a confirm dialog and dismissing it

Starting URL: https://demoqa.com/alerts

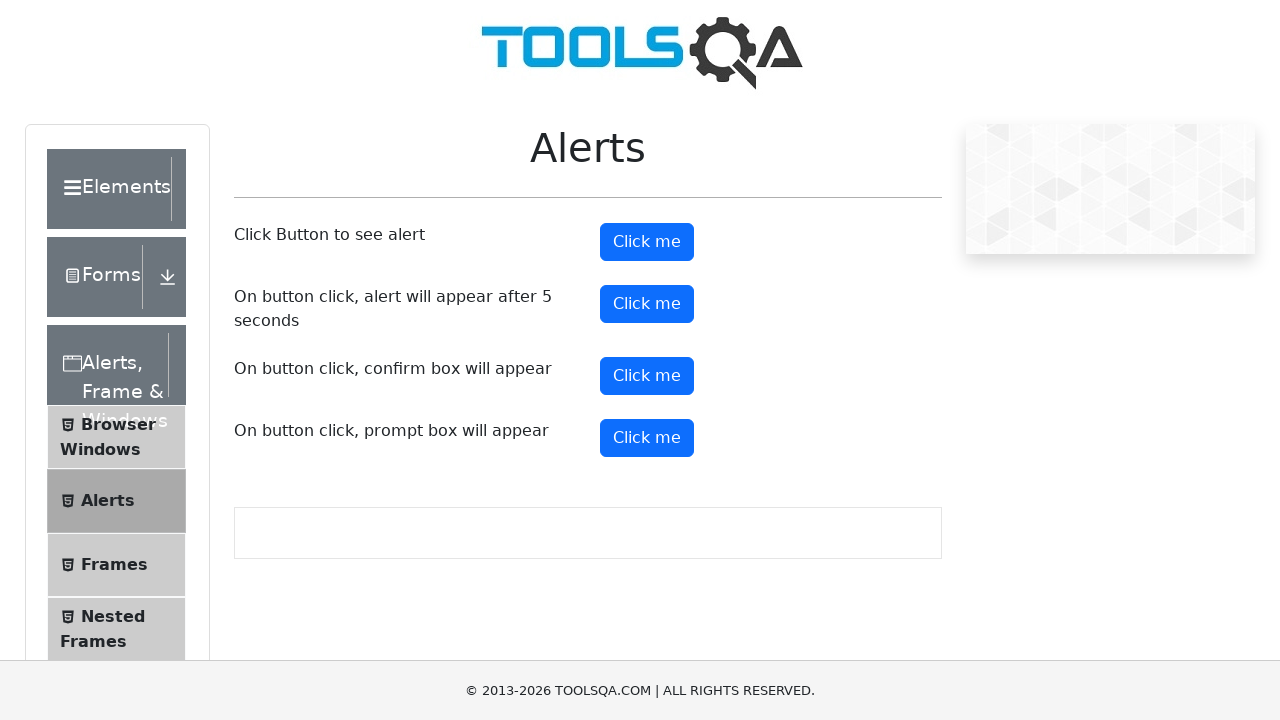

Waited for confirm button to load
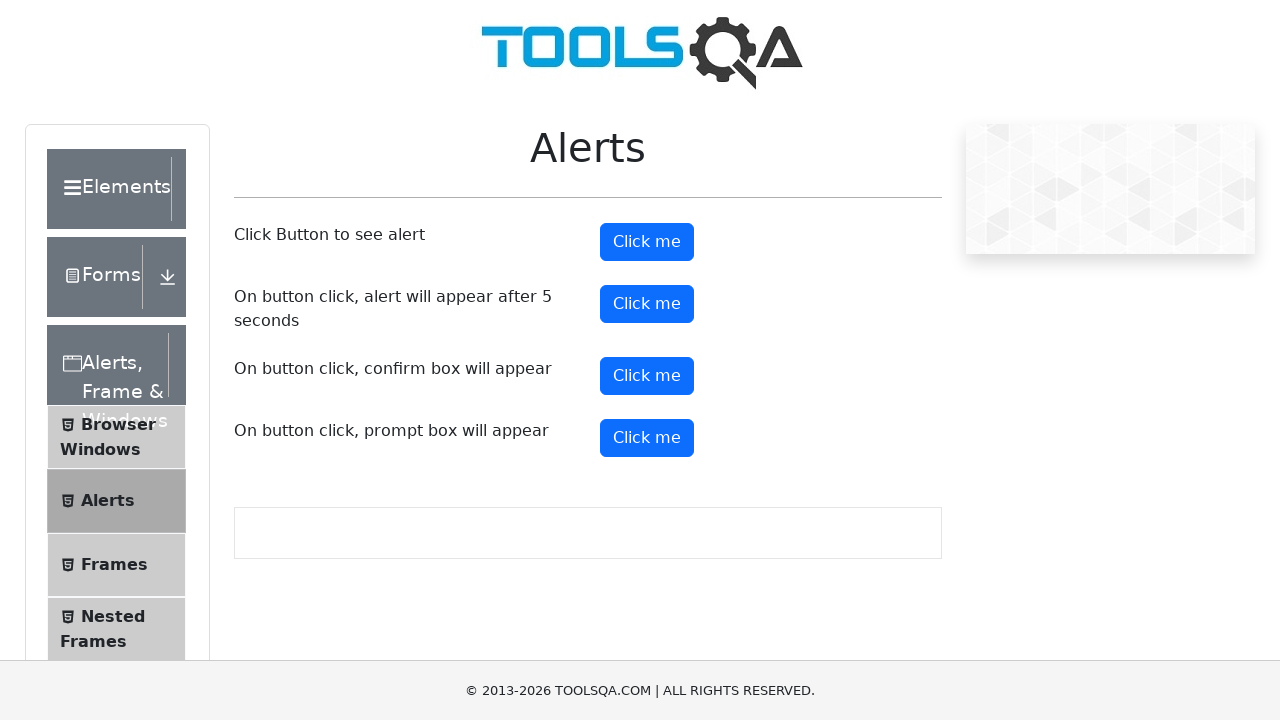

Set up dialog handler to dismiss confirm box
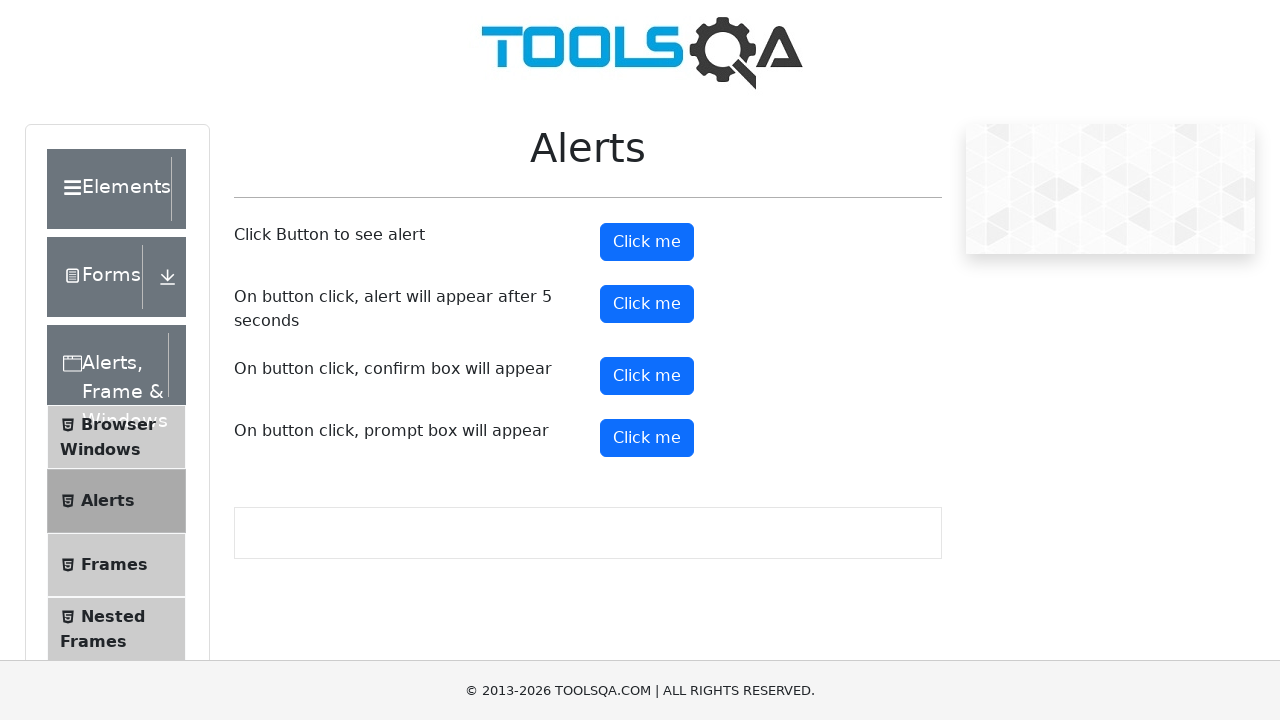

Clicked confirm button to trigger confirm dialog
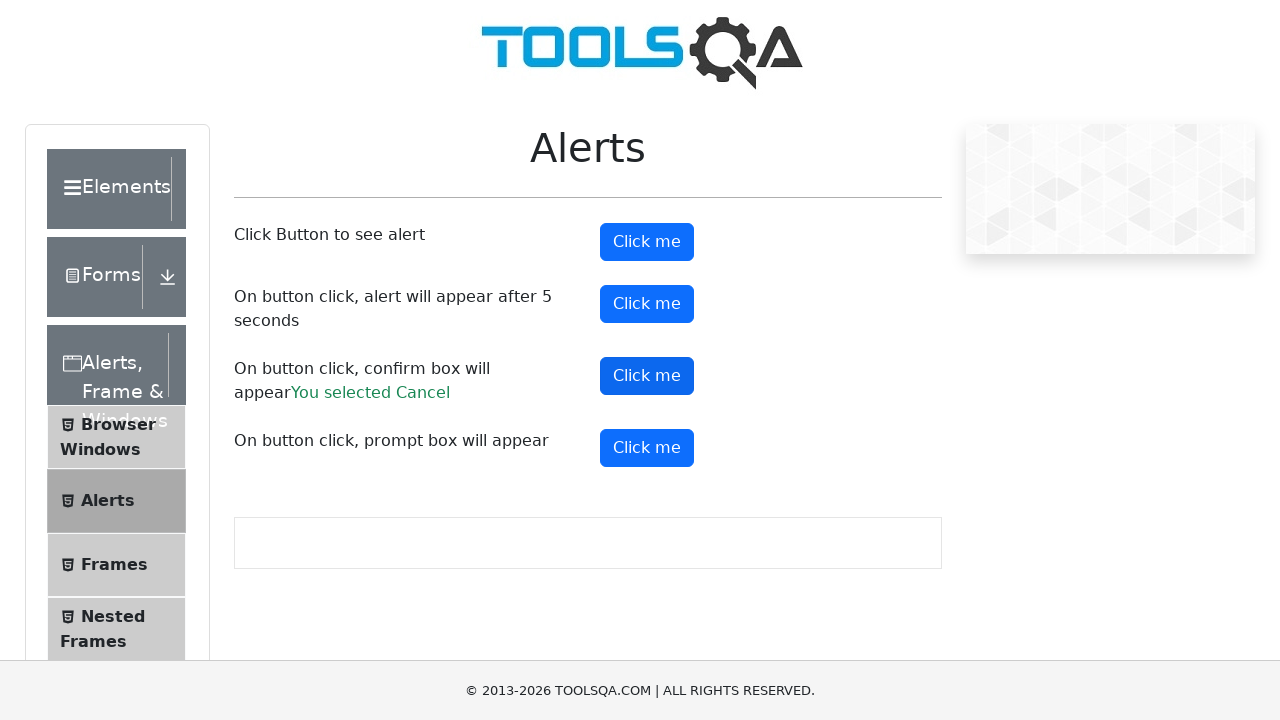

Confirm result appeared after dismissing dialog
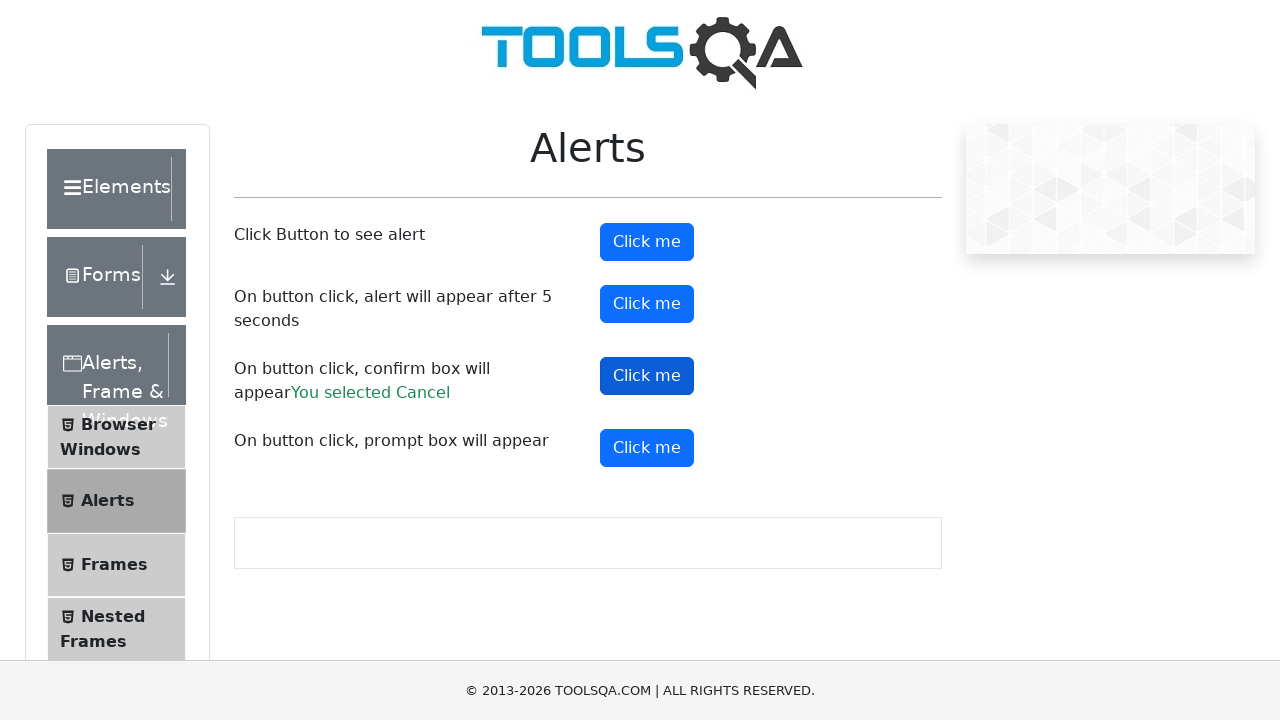

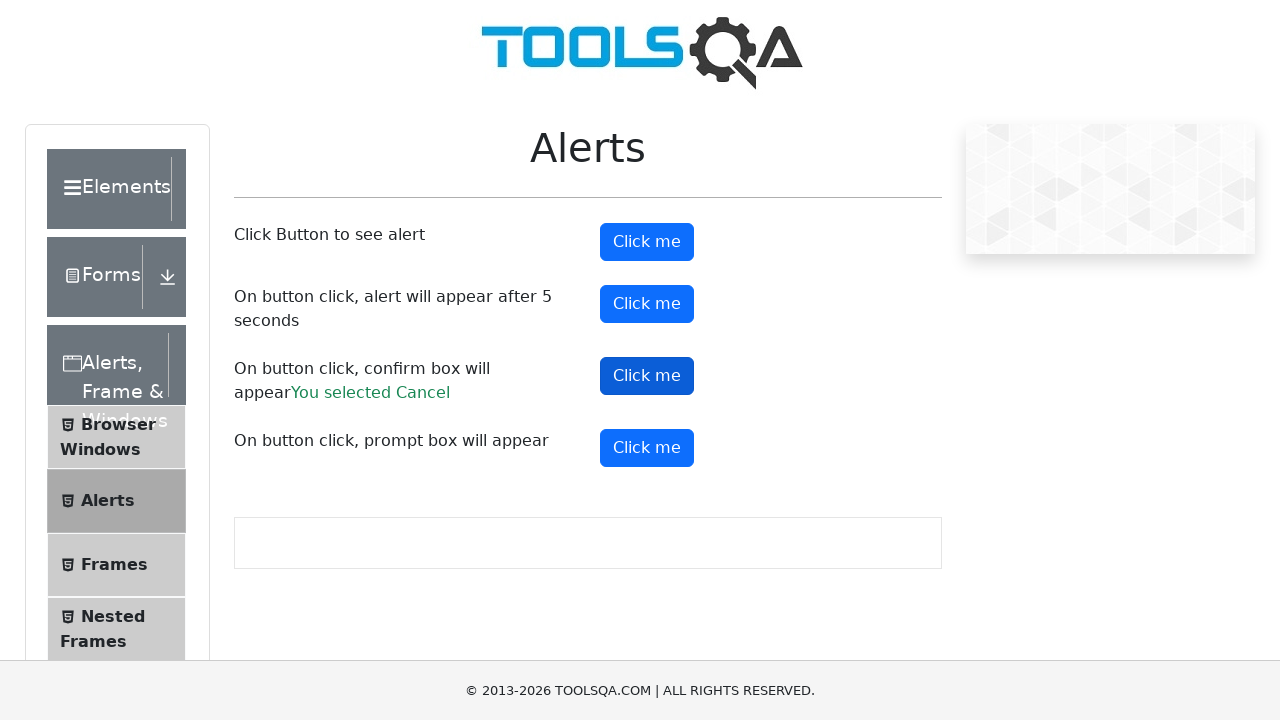